Tests basic JavaScript alert functionality by triggering an alert, verifying its text content, and accepting it

Starting URL: https://the-internet.herokuapp.com/javascript_alerts

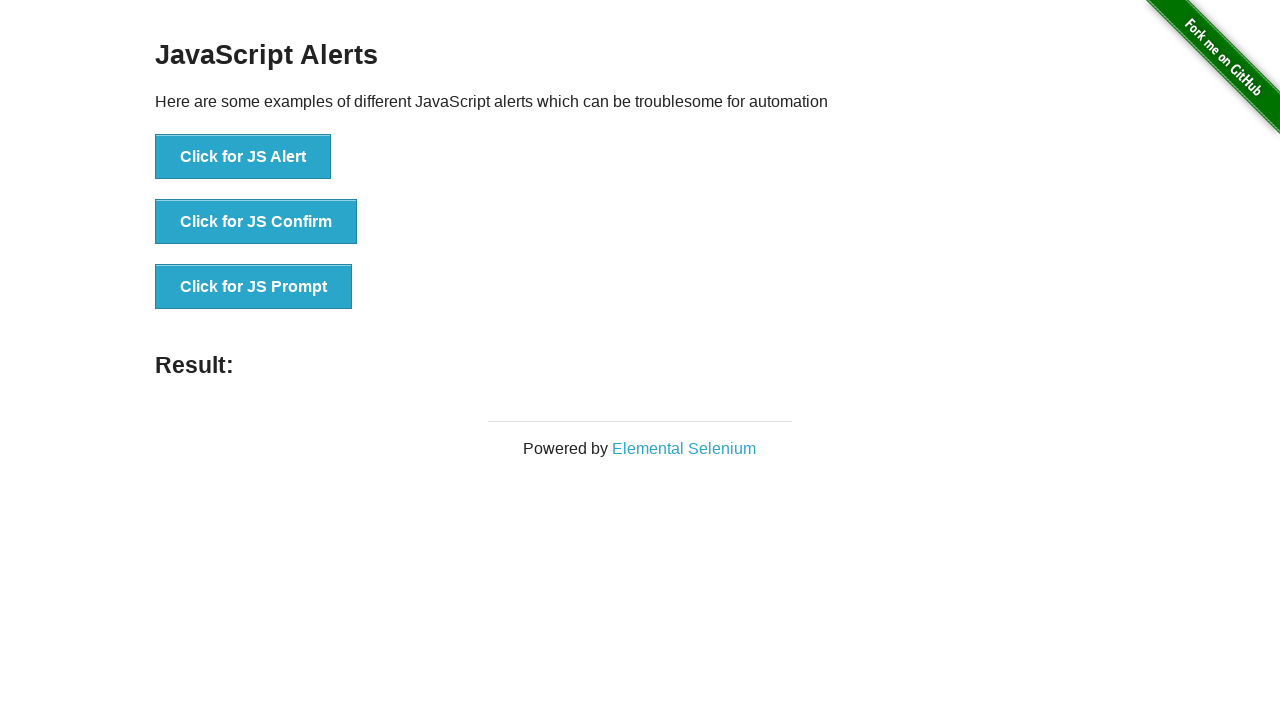

Clicked button to trigger JavaScript alert at (243, 157) on button[onclick='jsAlert()']
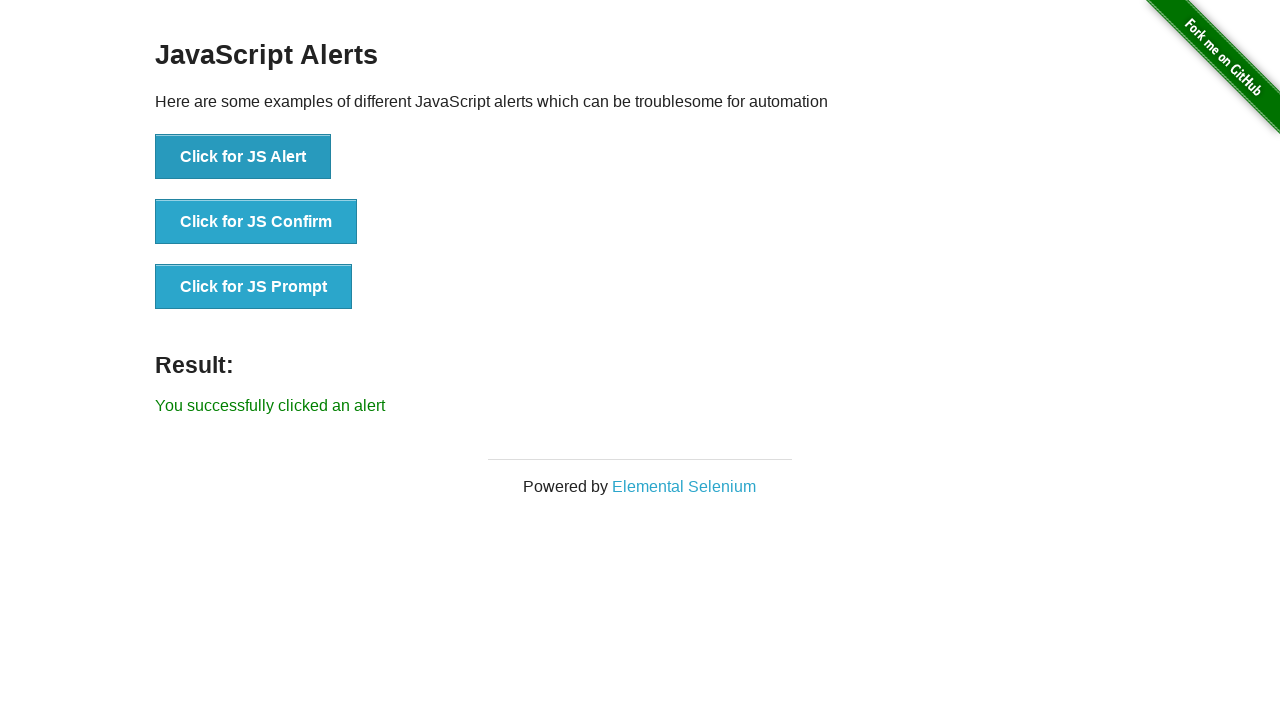

Set up dialog handler to accept alerts
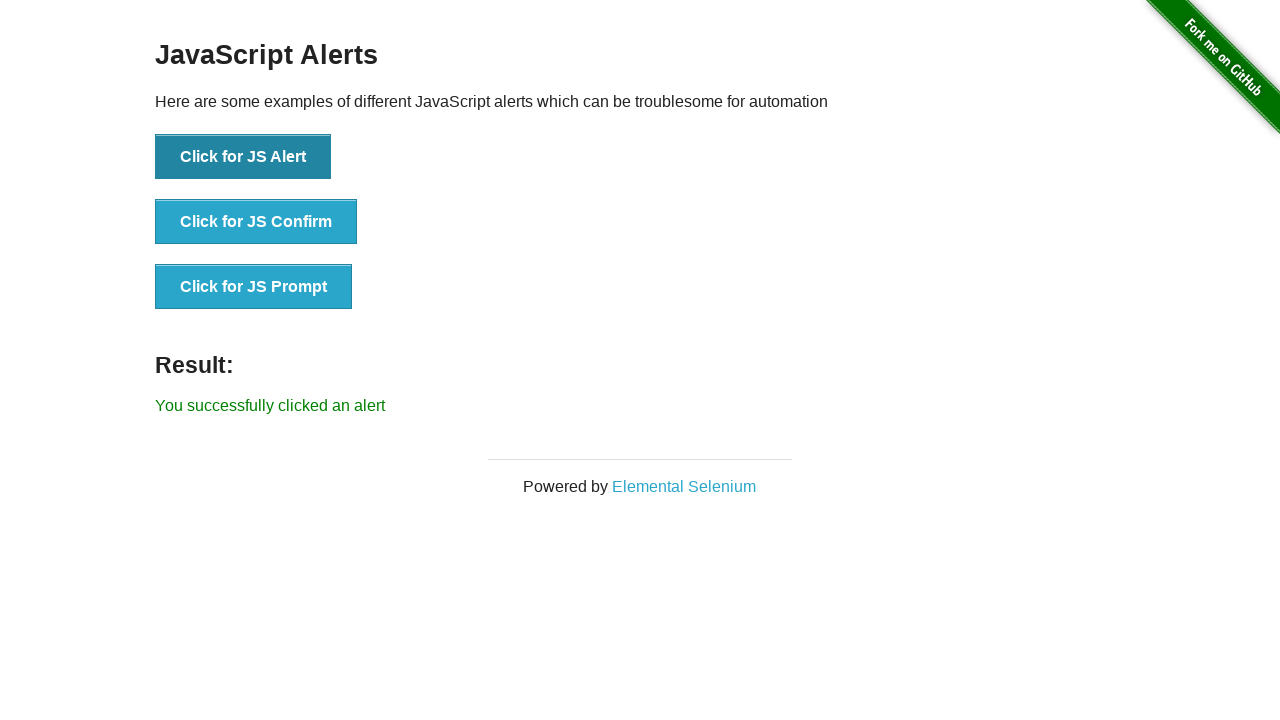

Clicked button to trigger and accept JavaScript alert at (243, 157) on button[onclick='jsAlert()']
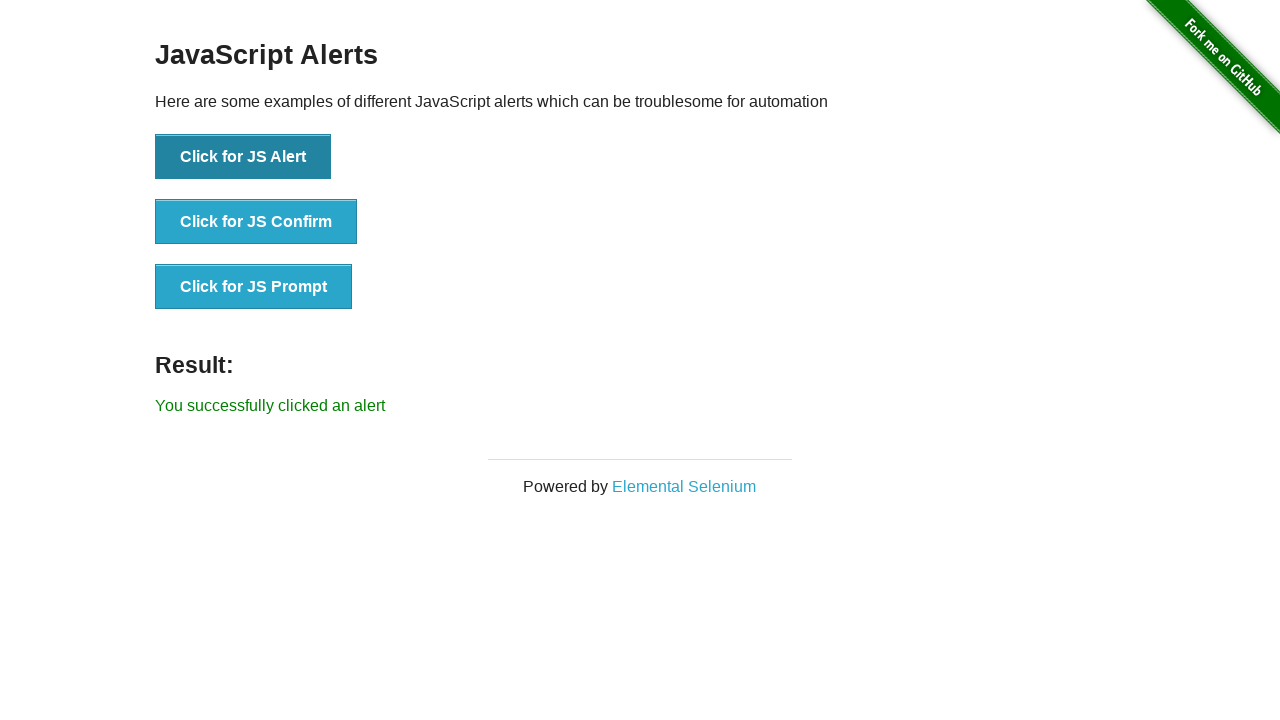

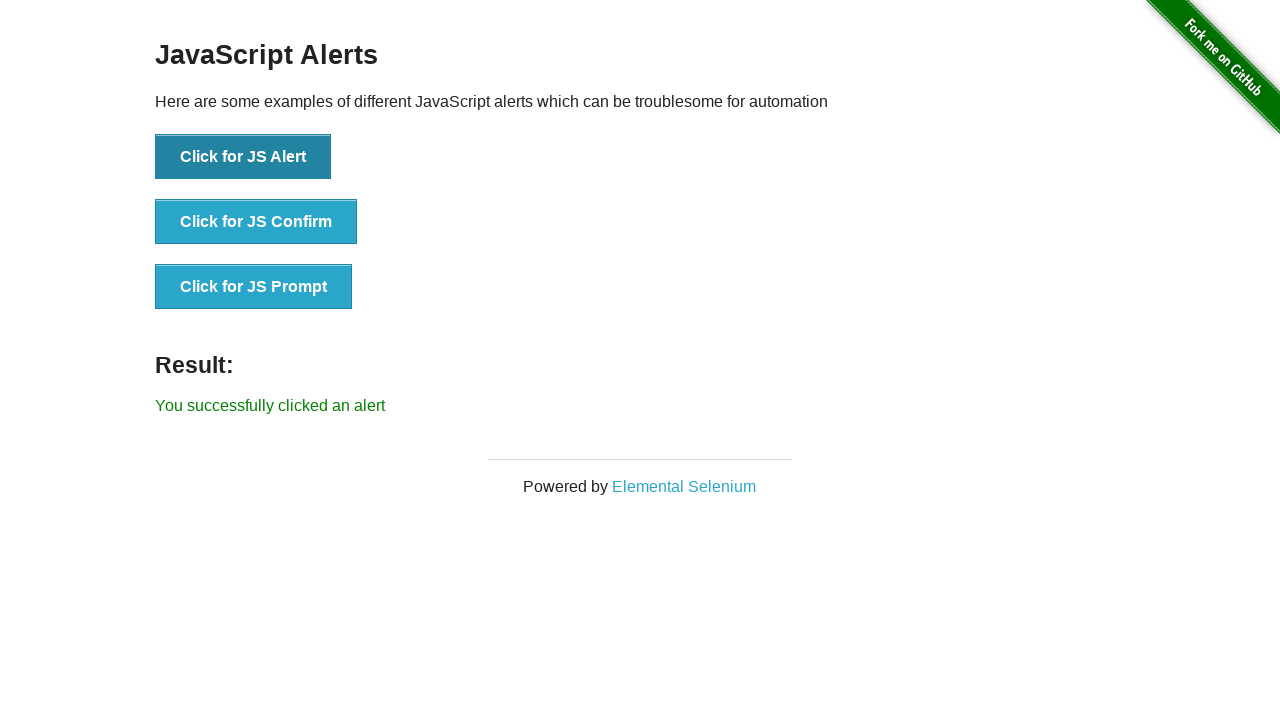